Navigates to a Tilda coffee website and clicks a button (likely a call-to-action or order button)

Starting URL: https://mypollycoffee.tilda.ws

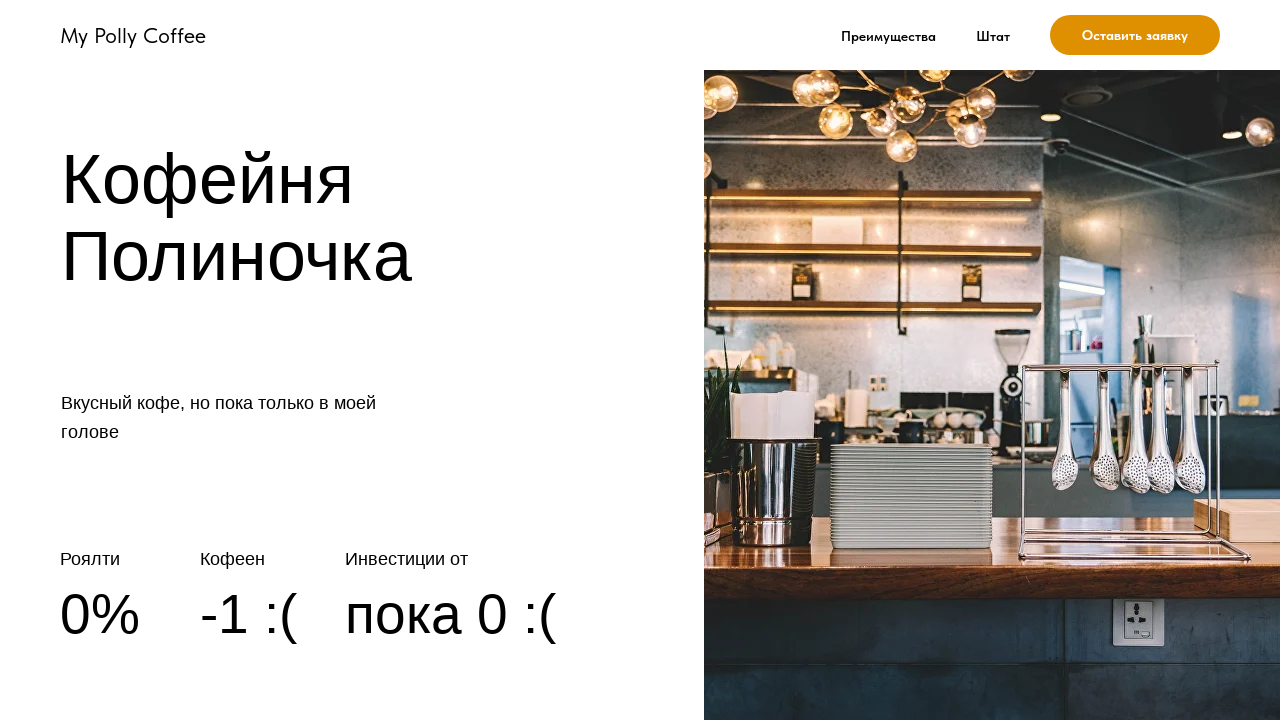

Set viewport size to 1060x800
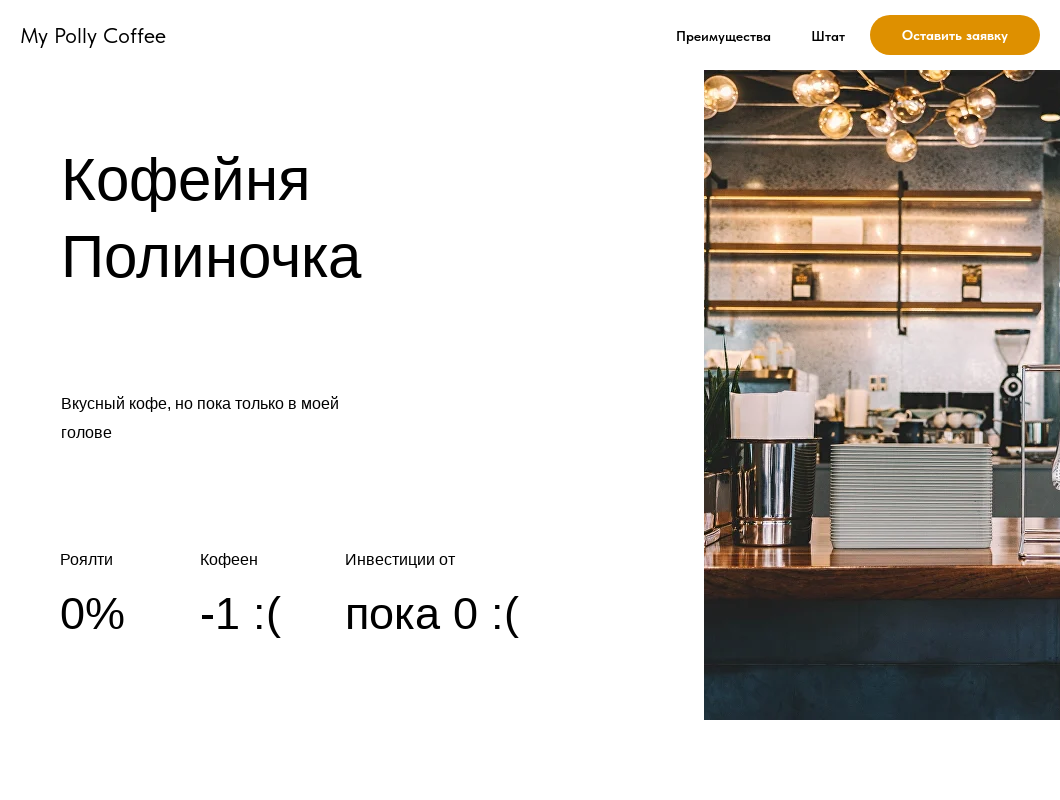

Clicked the call-to-action button at (955, 35) on .t-btn td
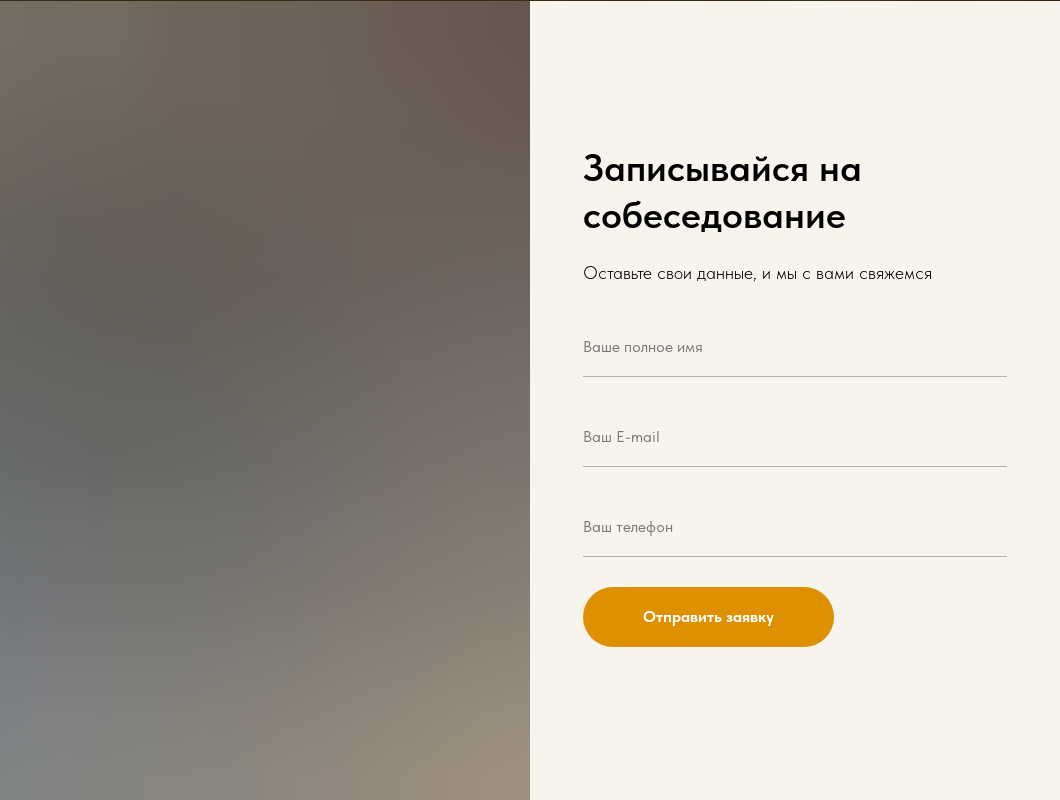

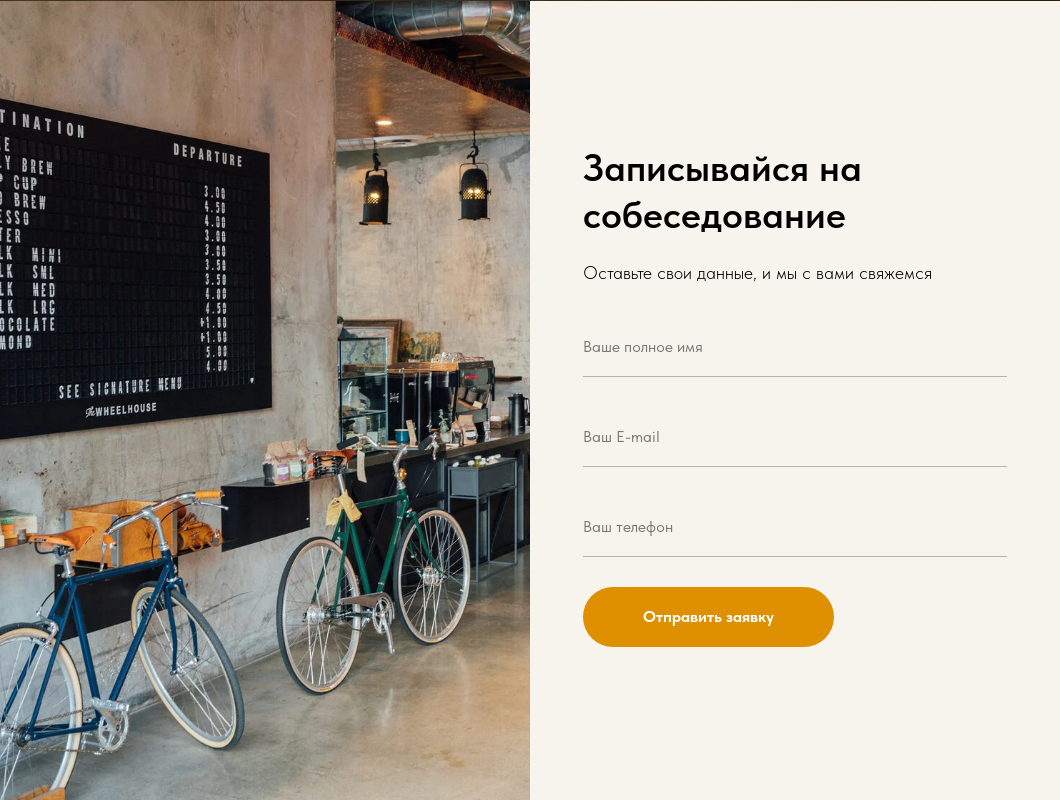